Tests browser window functionality by clicking a button that opens a new window on the DemoQA practice site

Starting URL: https://demoqa.com/browser-windows/

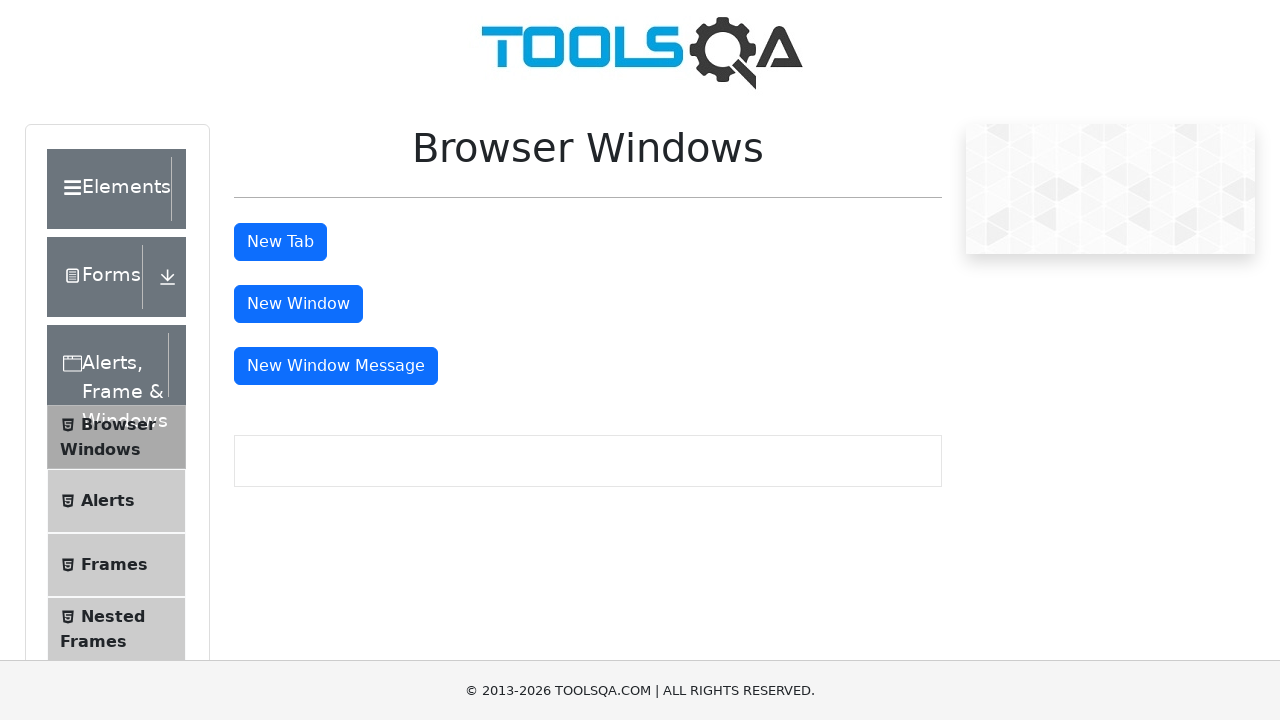

Clicked the 'New Window' button to open a new window at (298, 304) on button#windowButton
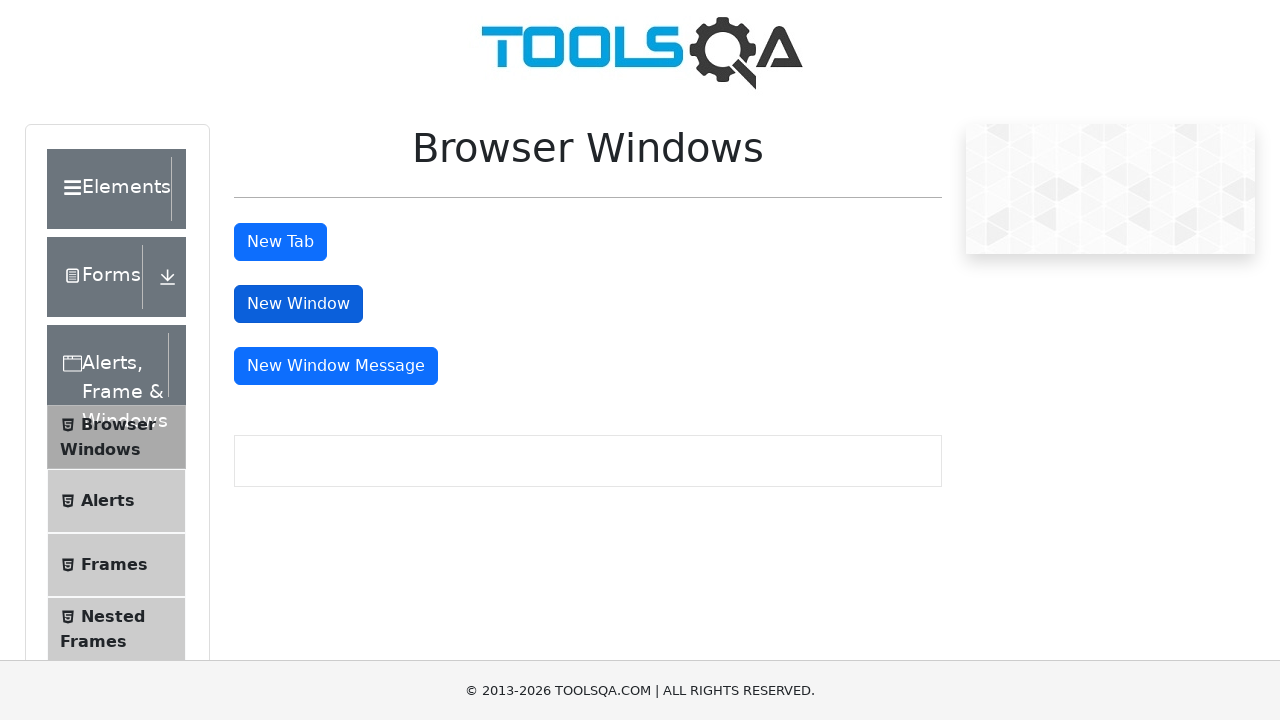

Waited for new window to open
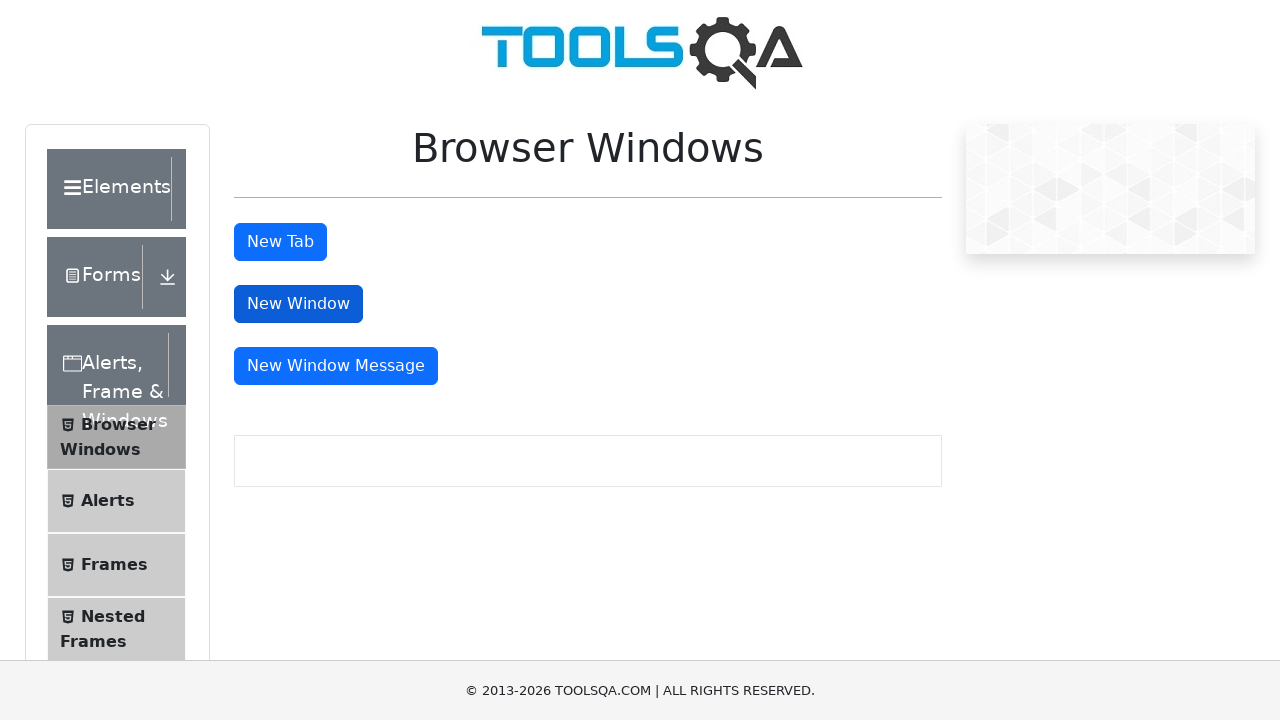

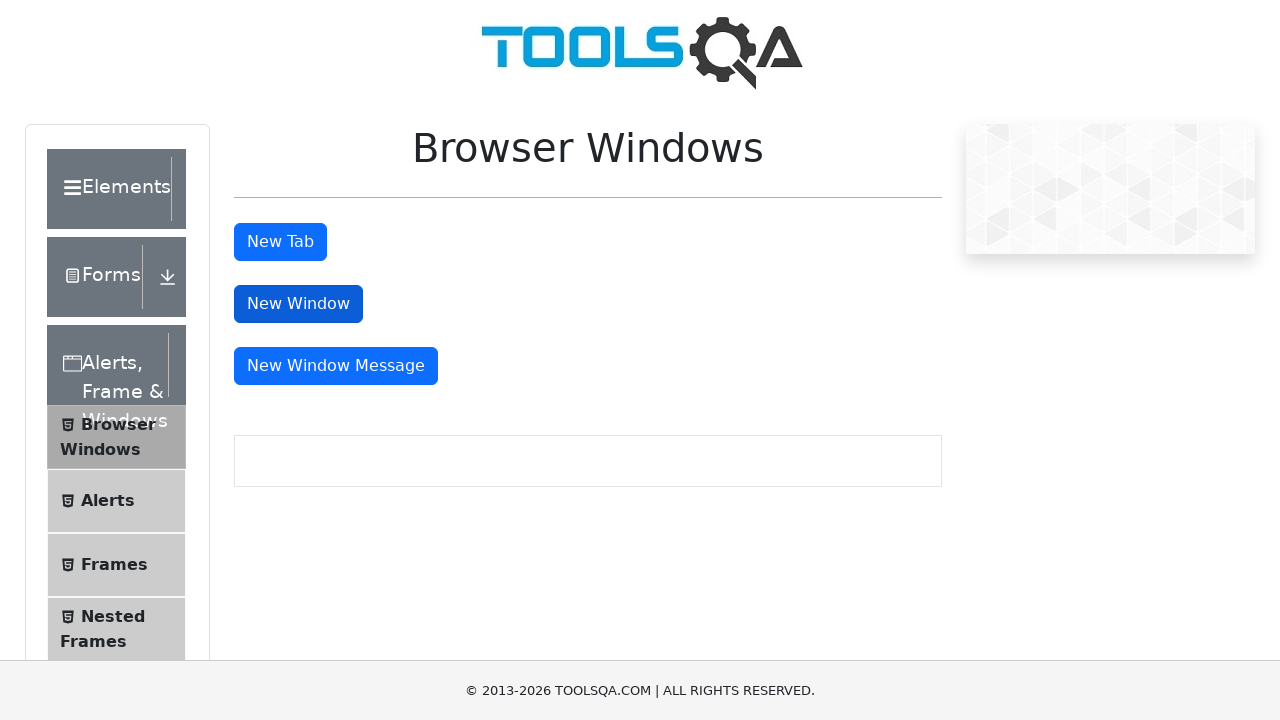